Tests various button interactions and properties including clicking, checking disabled state, getting position/size/color, hover effects, and counting buttons on a demo page

Starting URL: https://www.leafground.com/button.xhtml

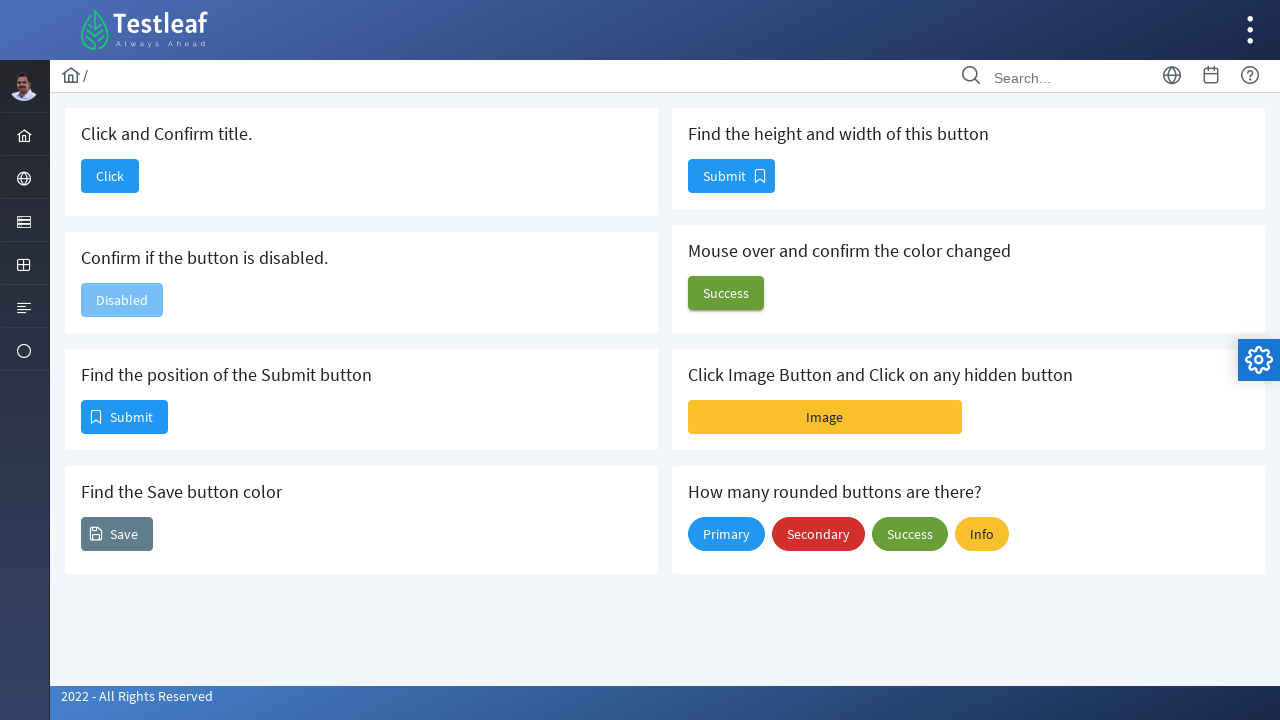

Clicked the 'Click' button at (110, 176) on xpath=//span[text()='Click']
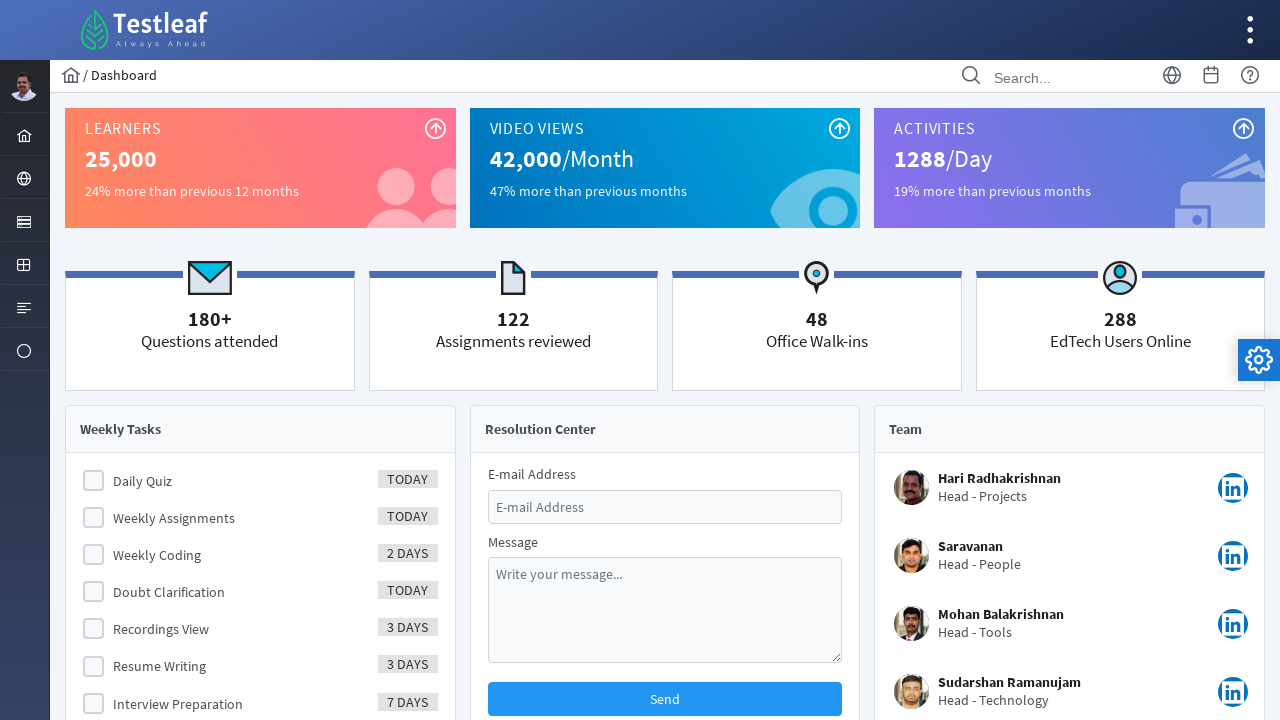

Waited 3 seconds for navigation
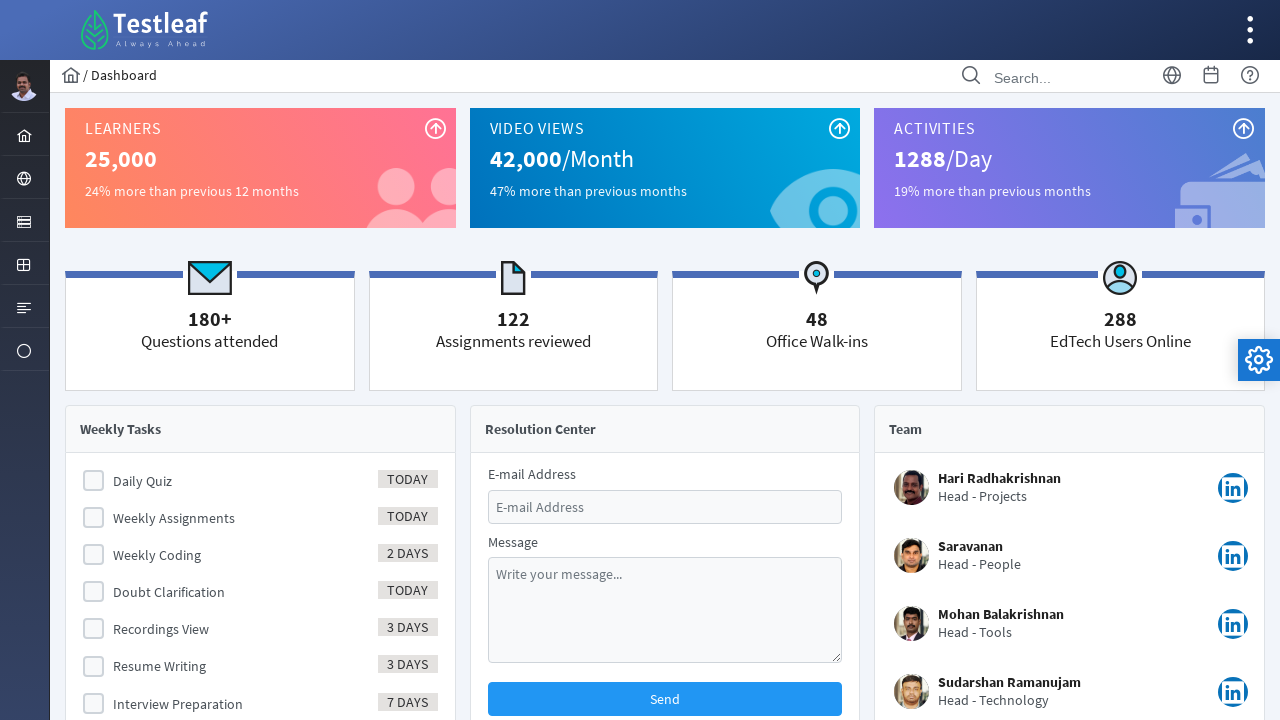

Navigated back to previous page
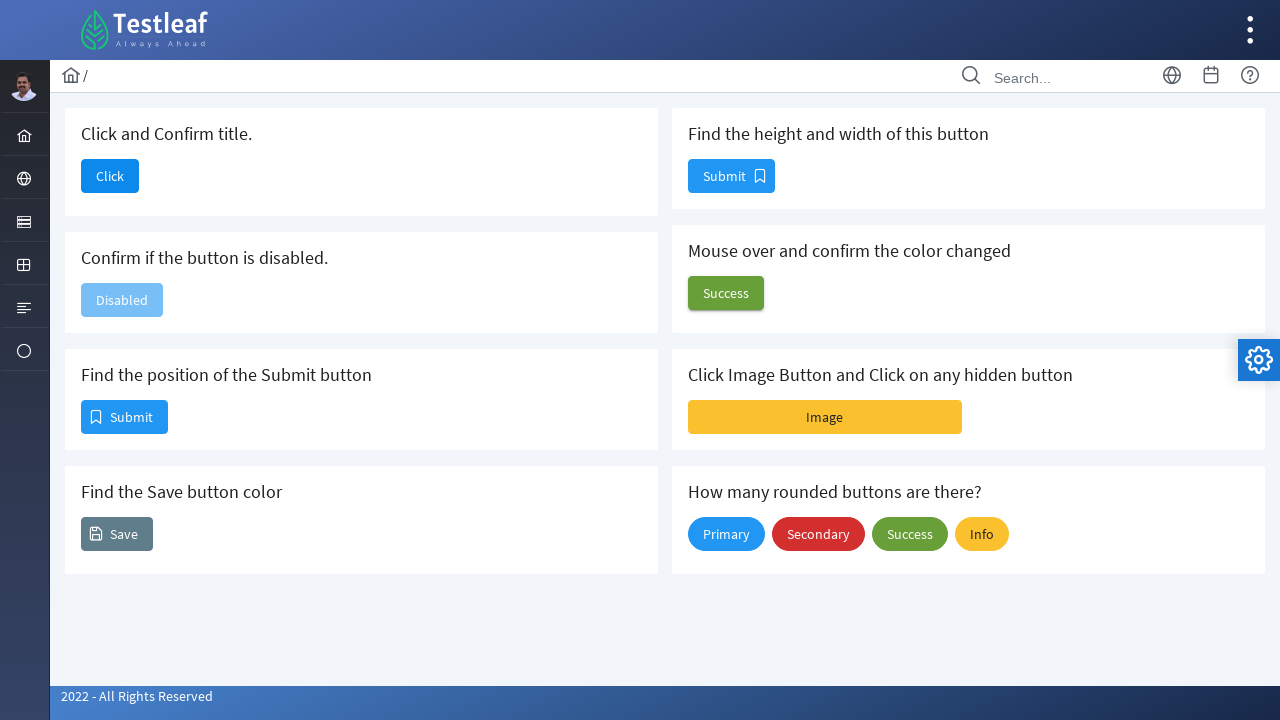

Located the disabled button
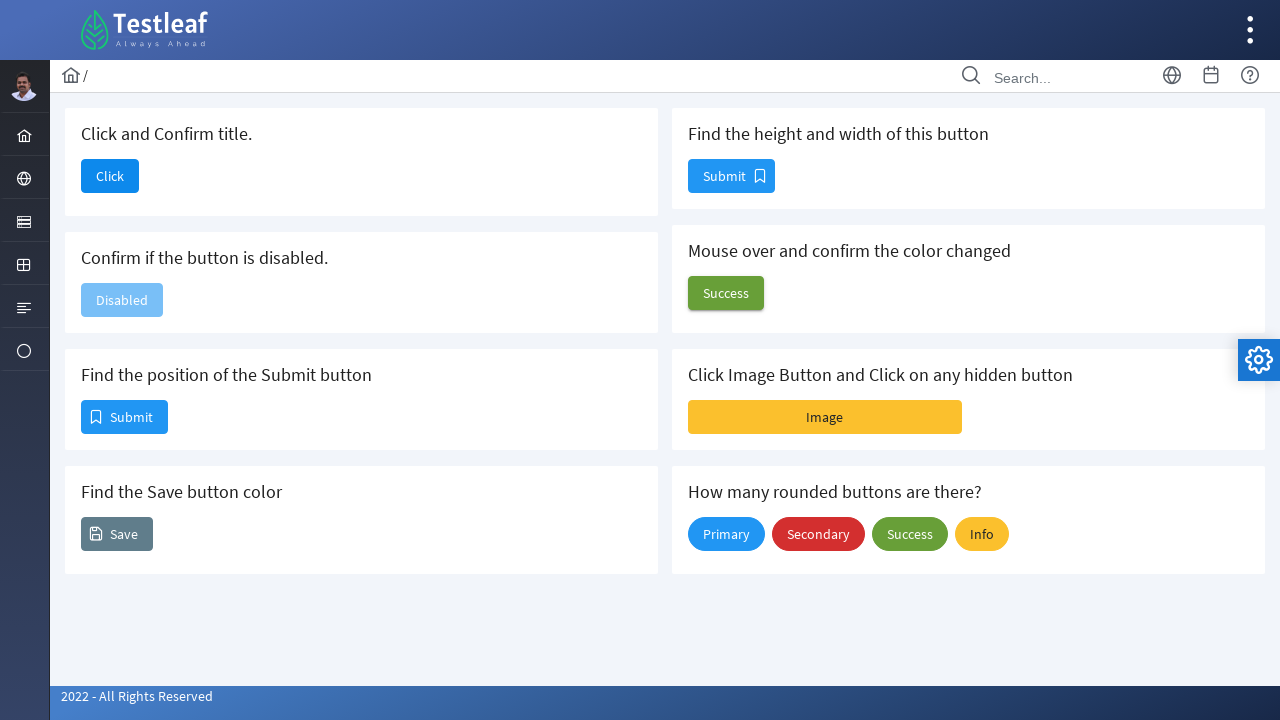

Checked if disabled button is visible: True
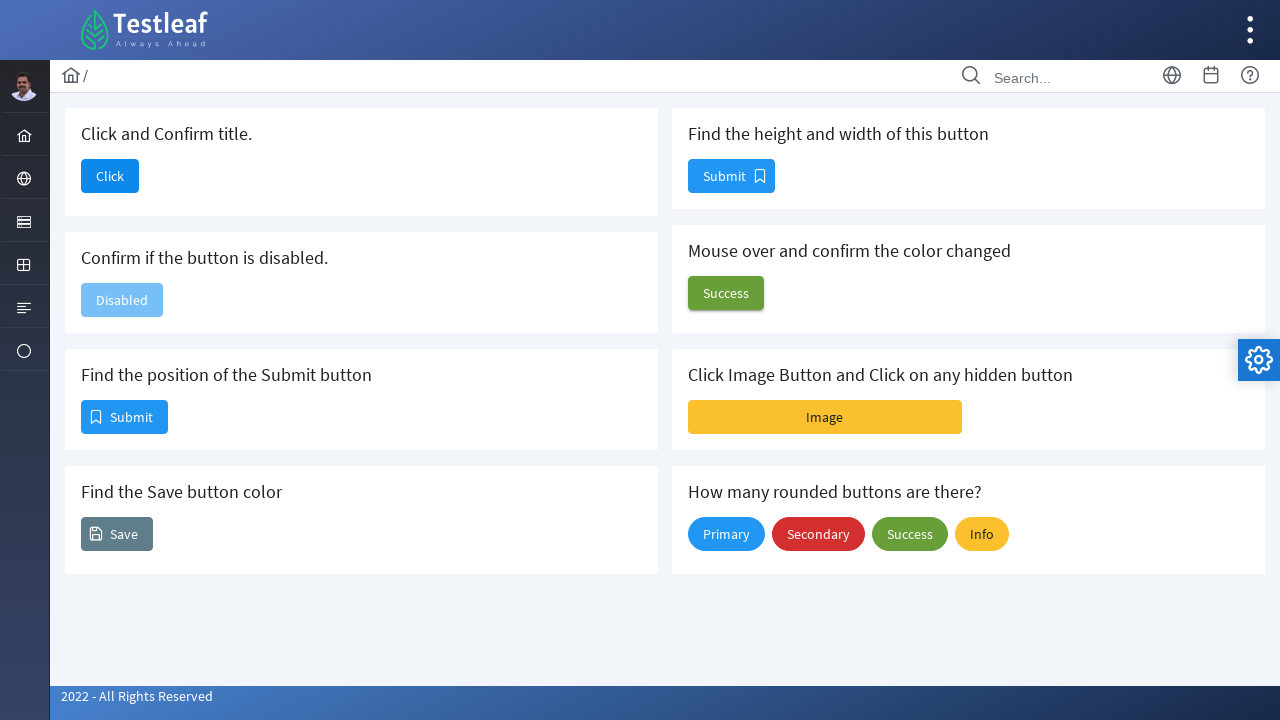

Located the Submit button
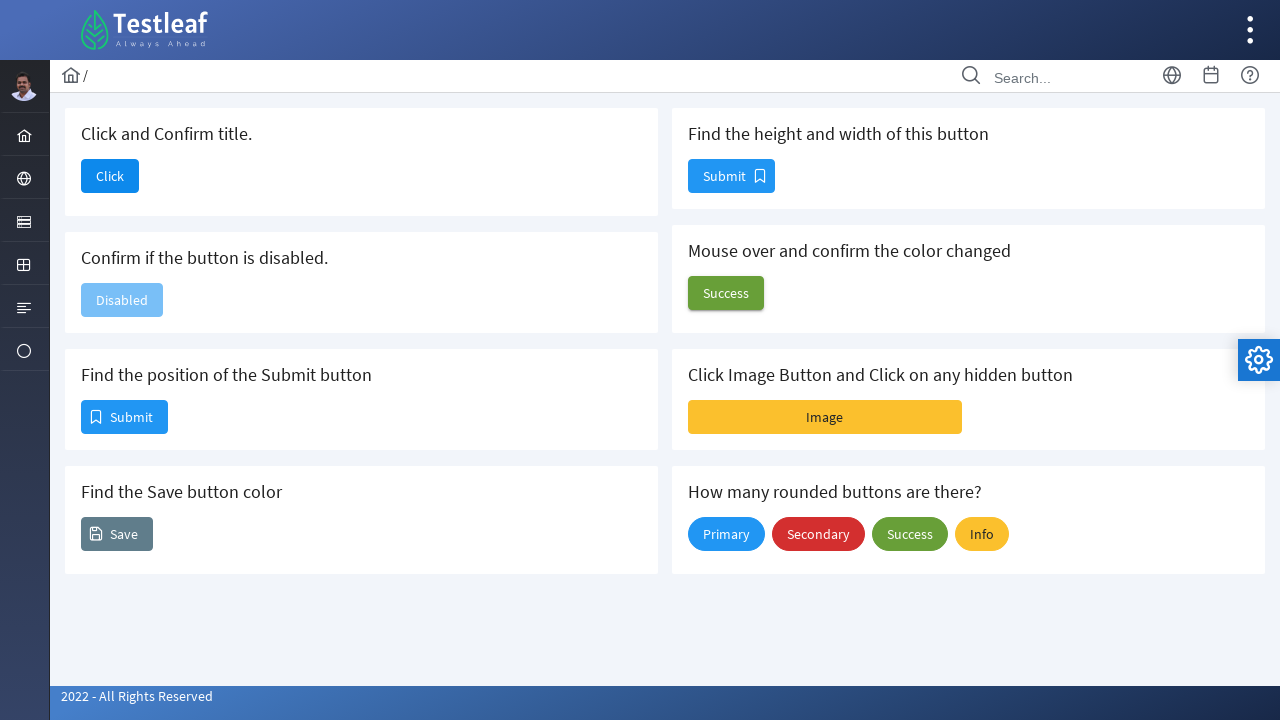

Retrieved Submit button position/size: {'x': 82, 'y': 401, 'width': 85, 'height': 32}
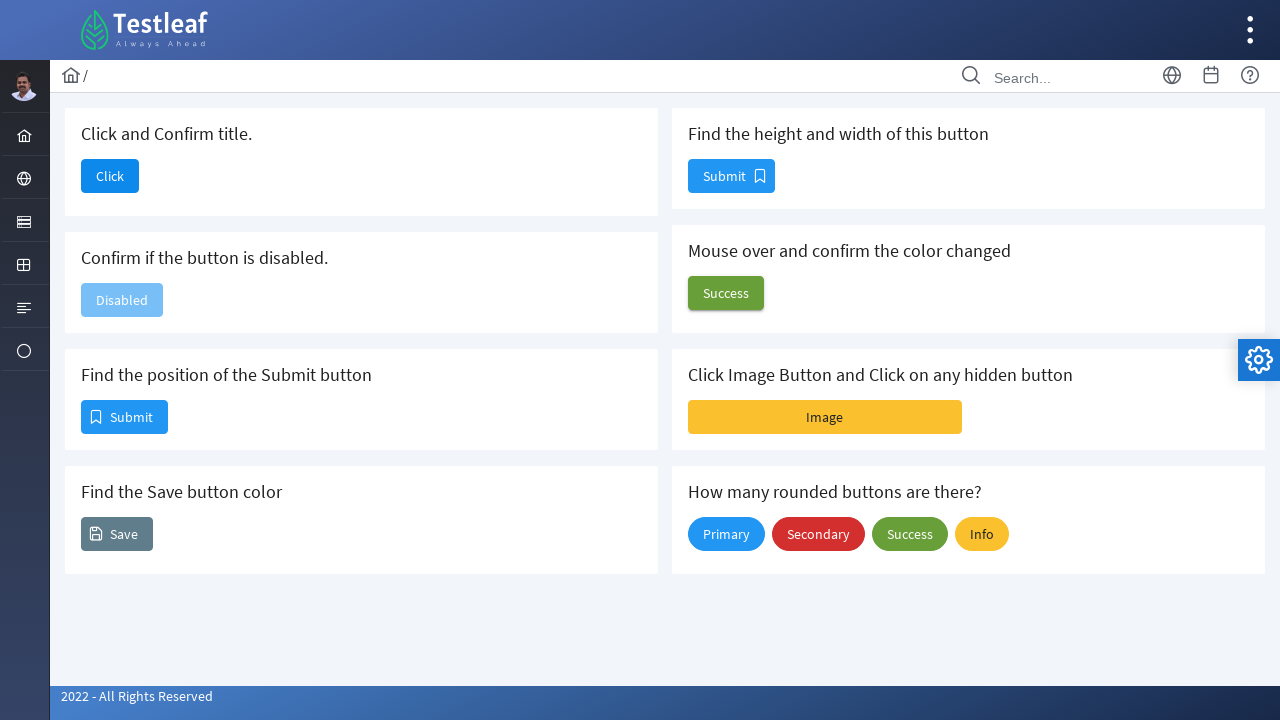

Located the fourth button
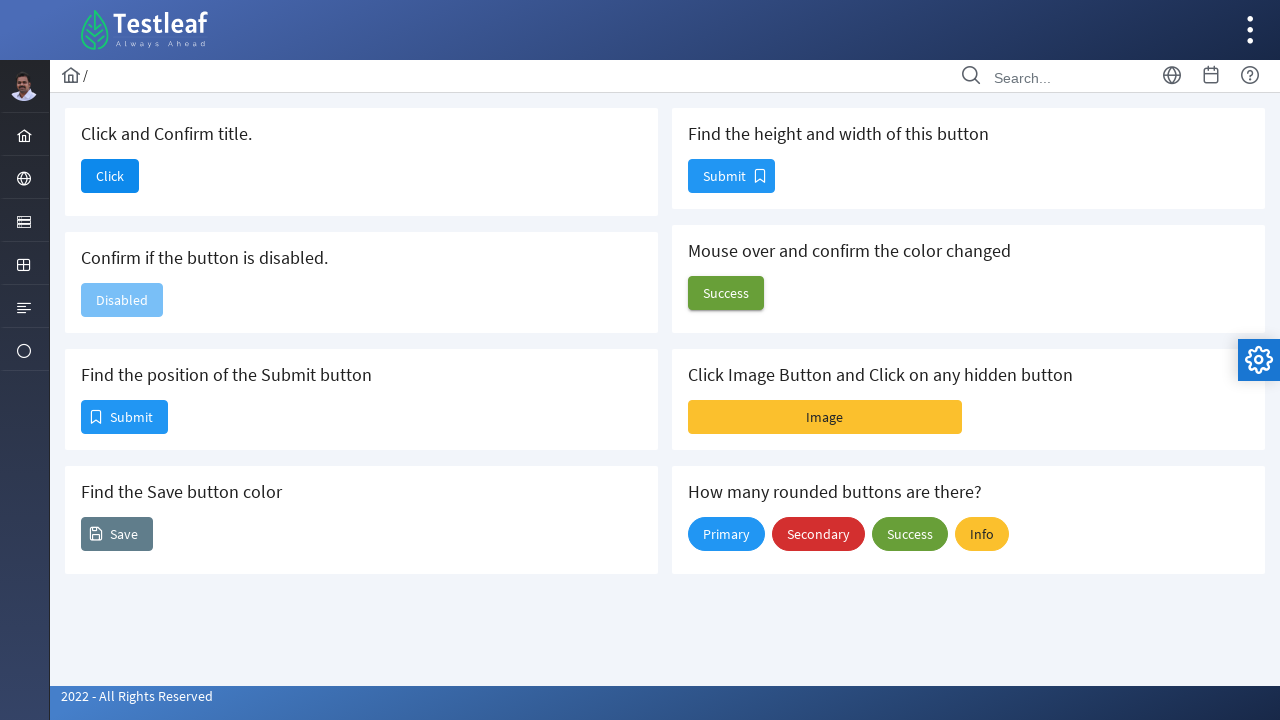

Retrieved fourth button CSS background value: rgb(96, 125, 139) none repeat scroll 0% 0% / auto padding-box border-box
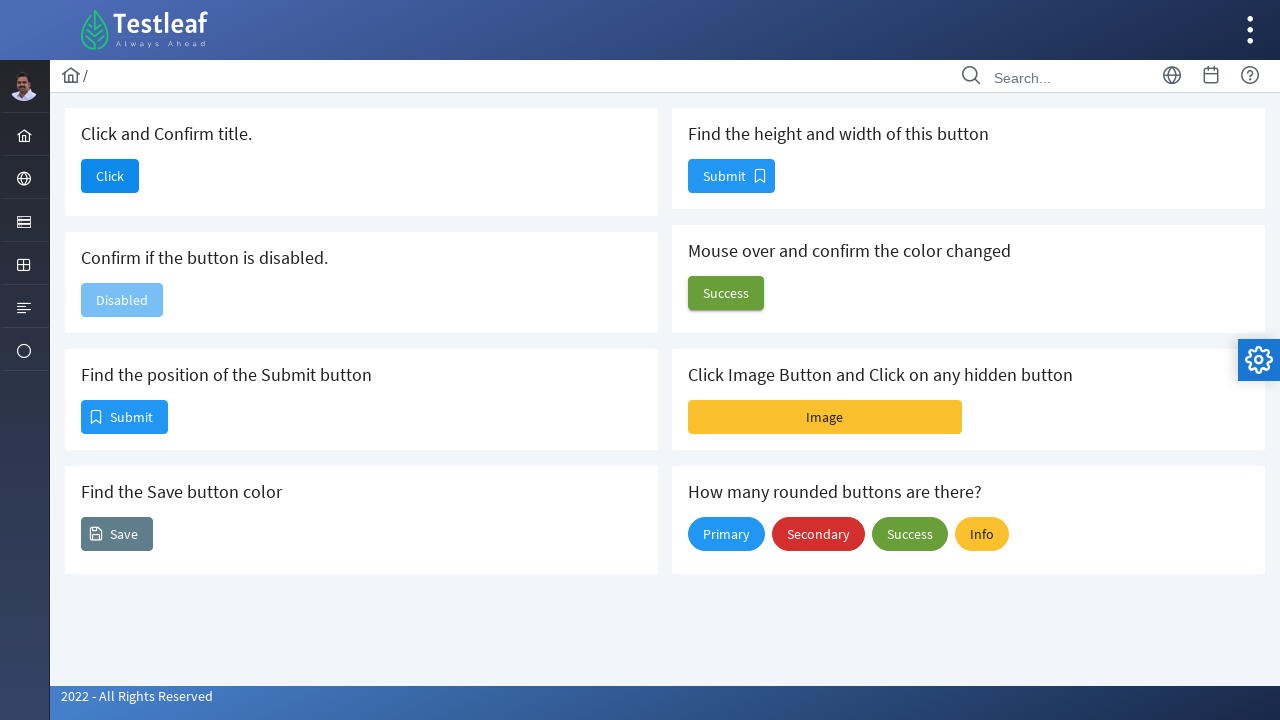

Located the fifth button
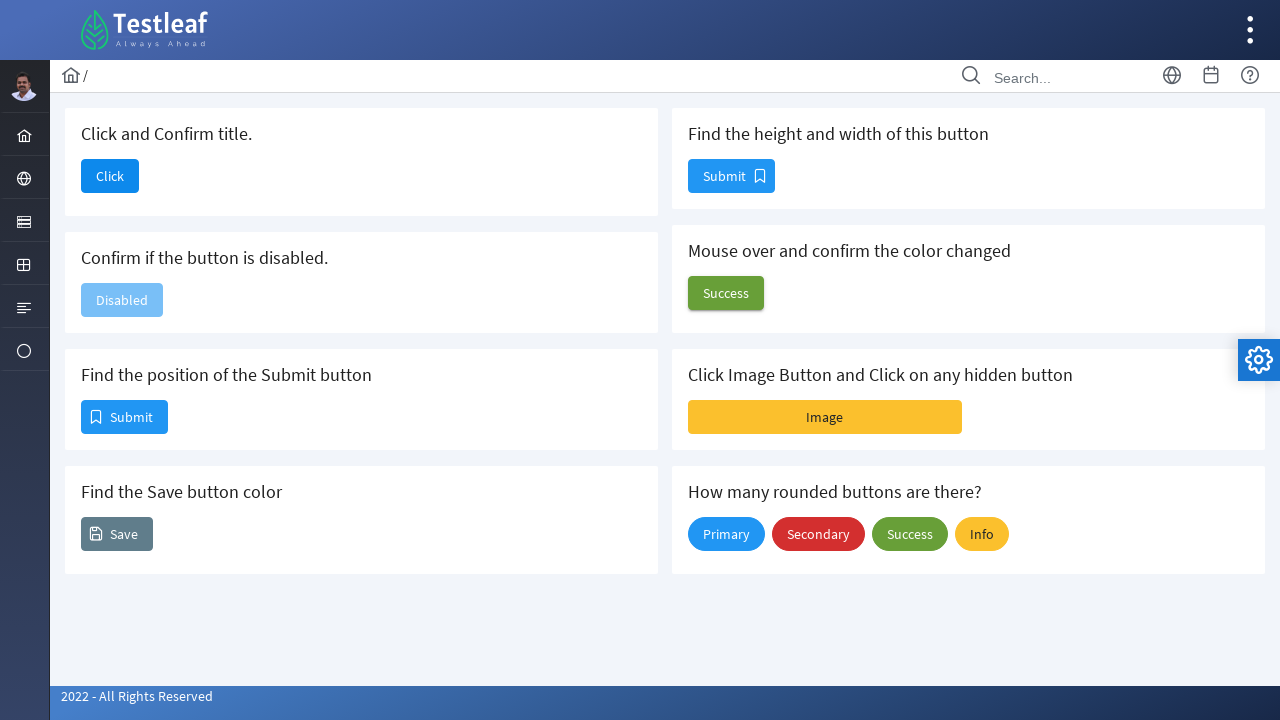

Retrieved fifth button size: {'x': 688, 'y': 159, 'width': 87, 'height': 34}
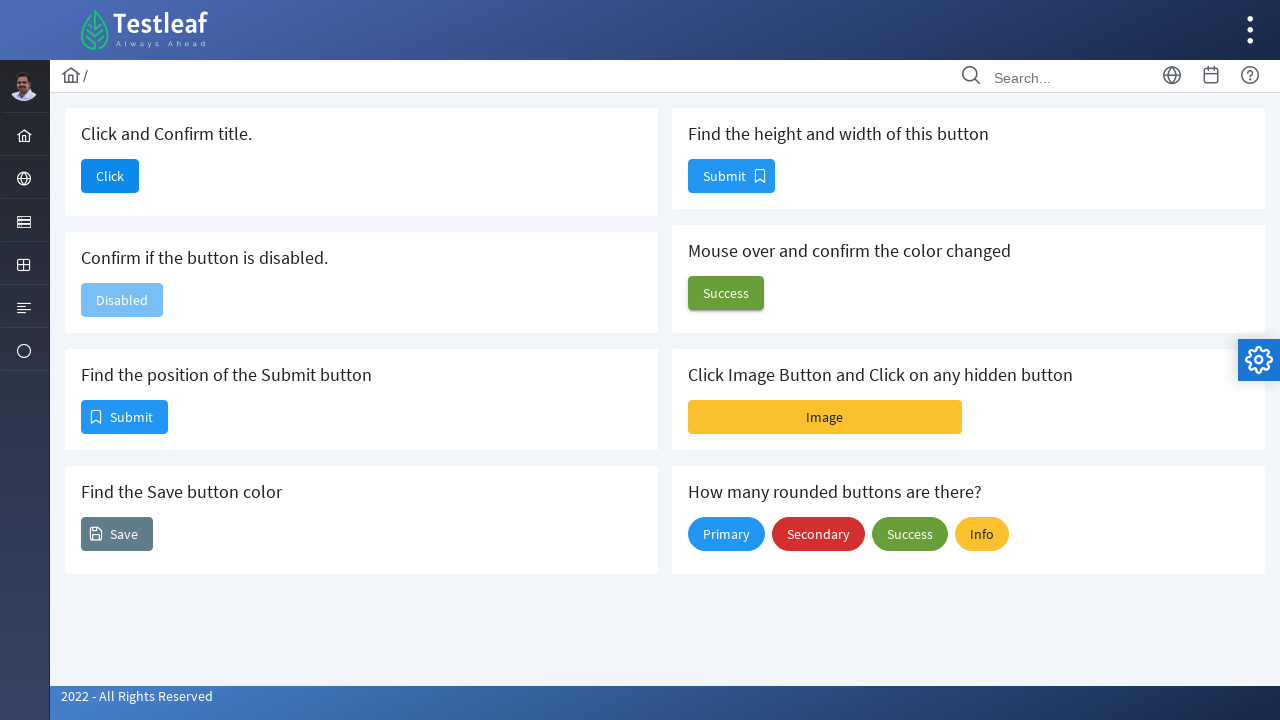

Located the sixth button
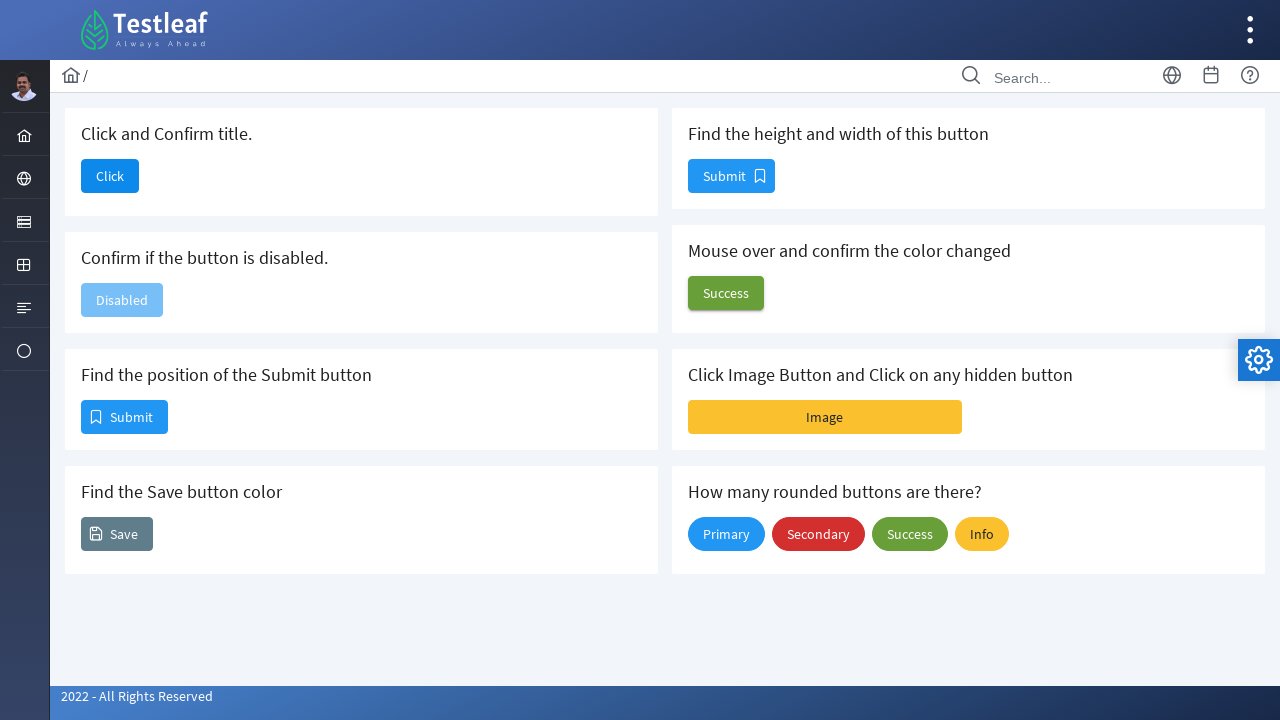

Retrieved sixth button color before hover: rgb(104, 159, 56)
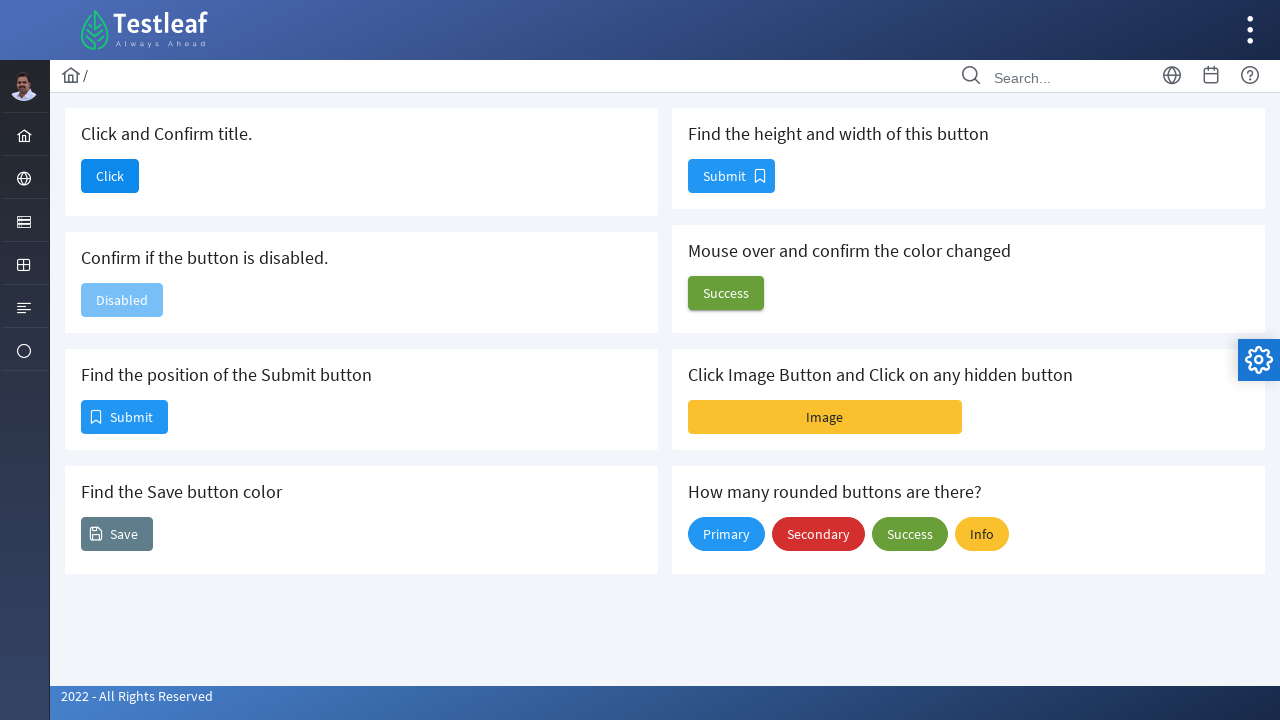

Hovered over the sixth button at (726, 293) on xpath=(//button[@type='button'])[6]
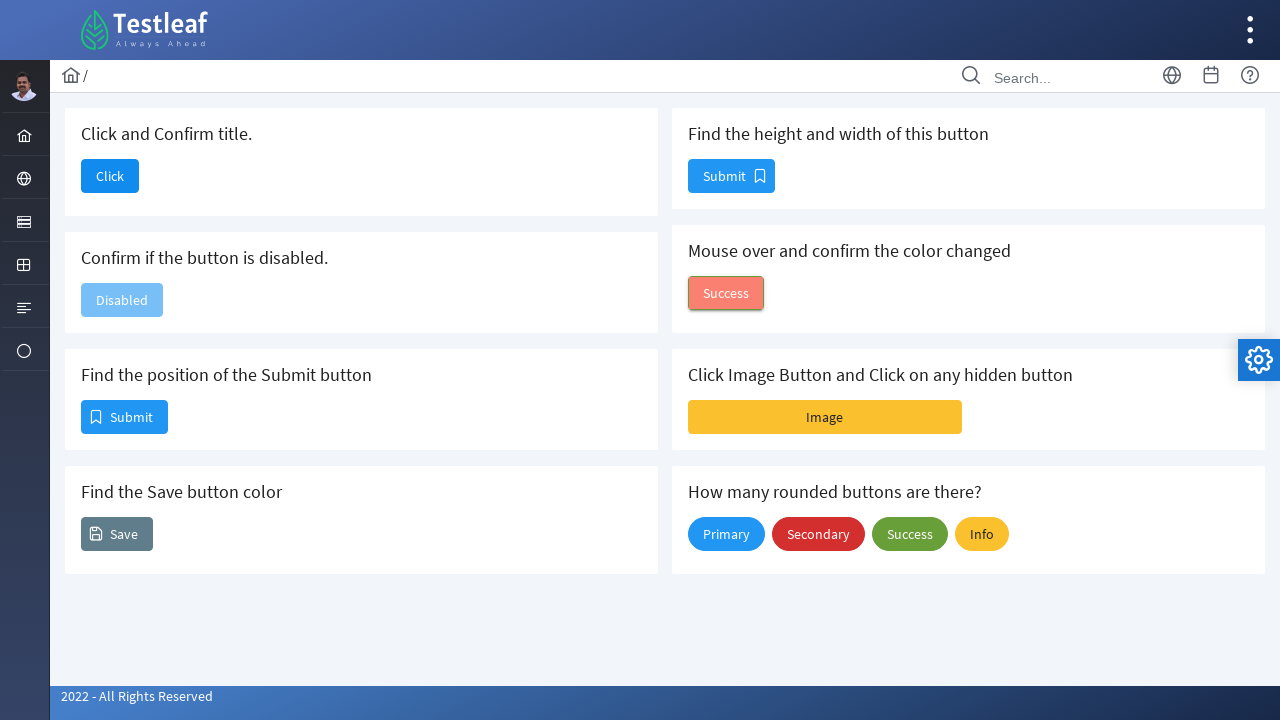

Pressed mouse button down on sixth button at (726, 293)
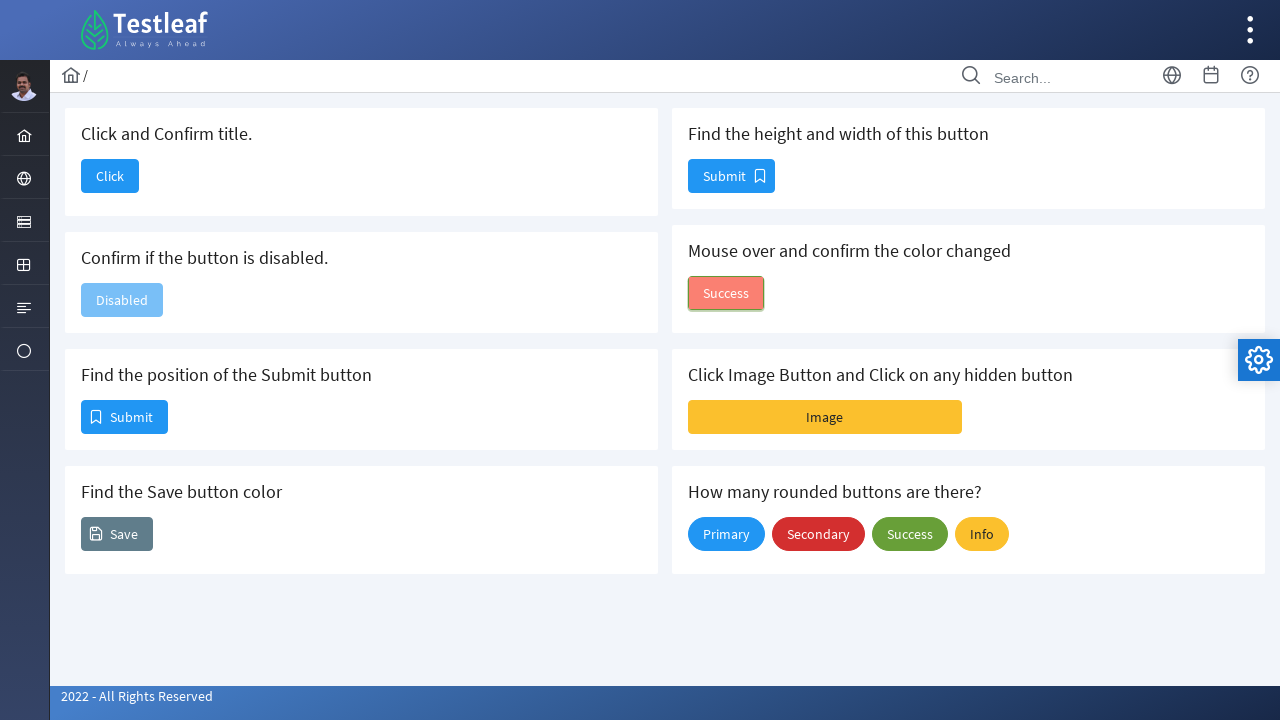

Waited 2 seconds while holding mouse button
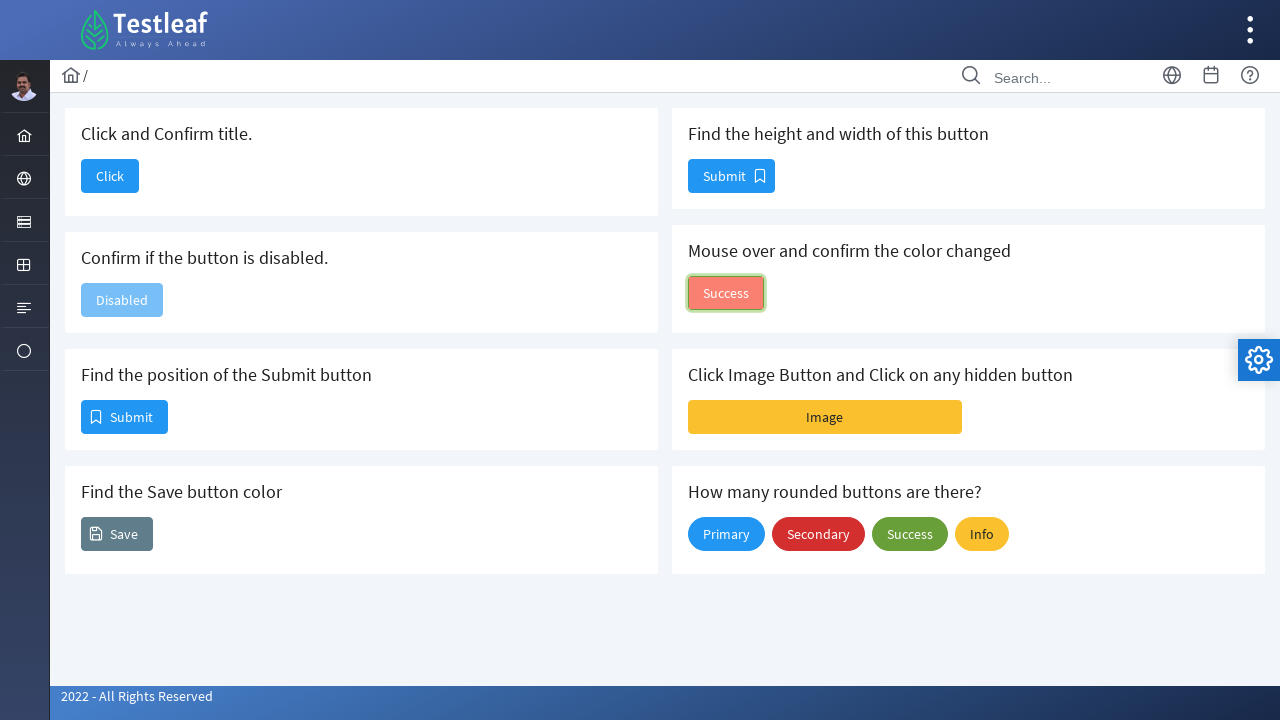

Located element with salmon background color
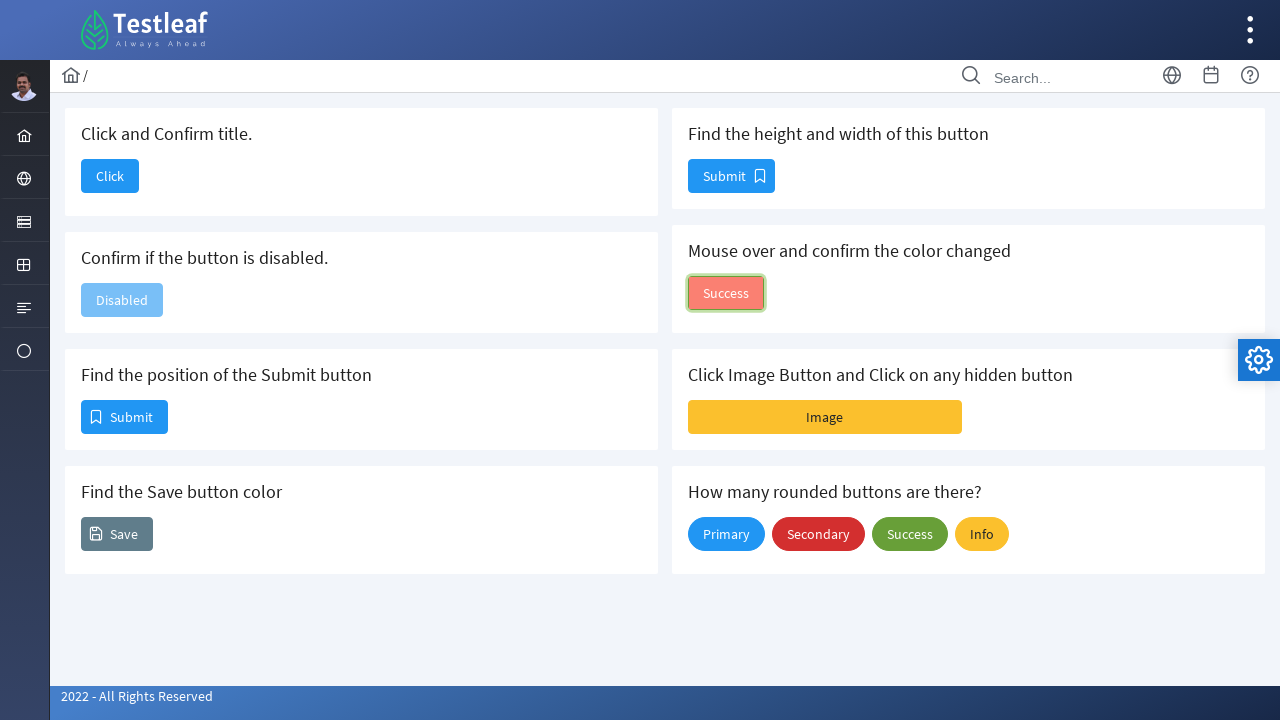

Retrieved color after hover effect: rgb(250, 128, 114)
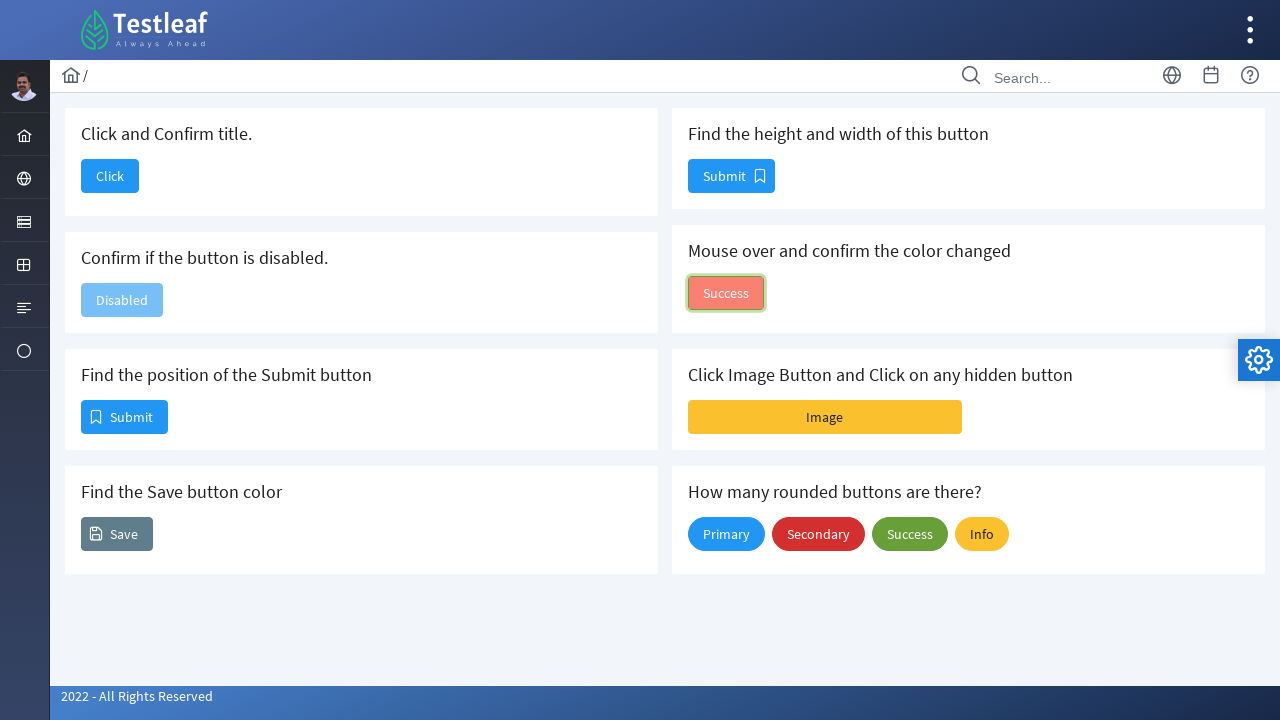

Released mouse button at (726, 293)
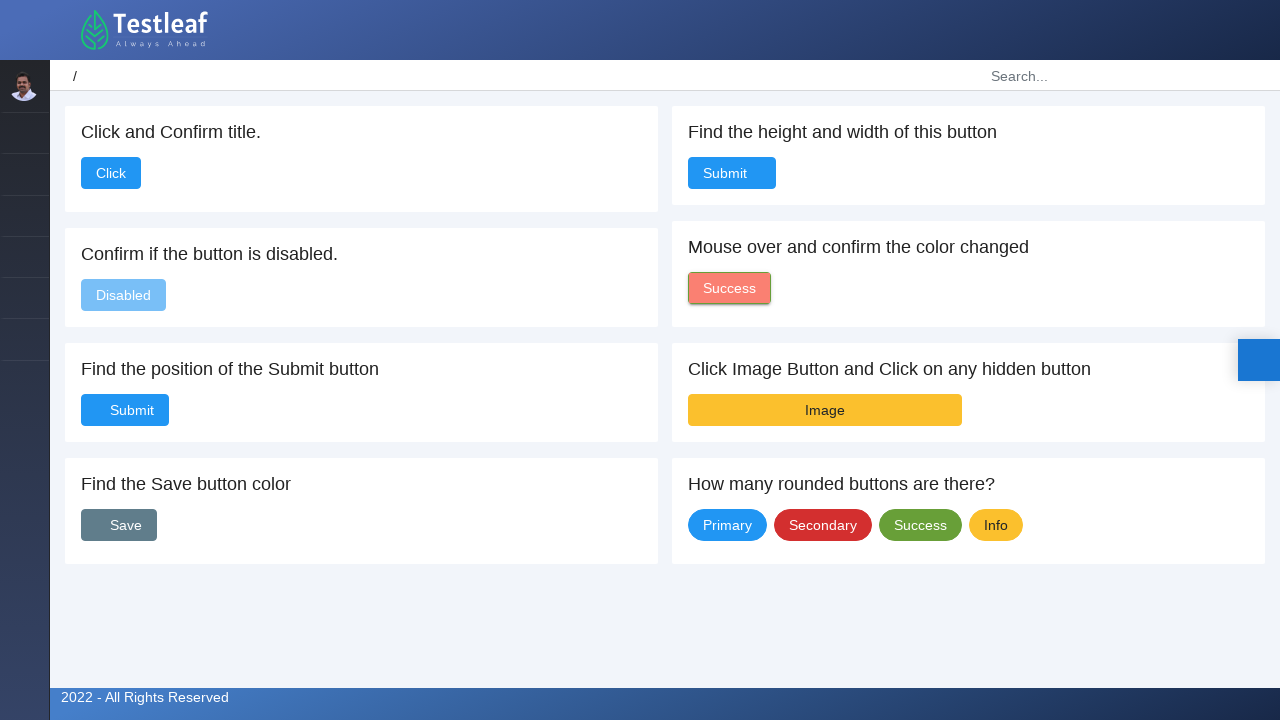

Clicked the 'Image' button at (825, 412) on xpath=//span[text()='Image']
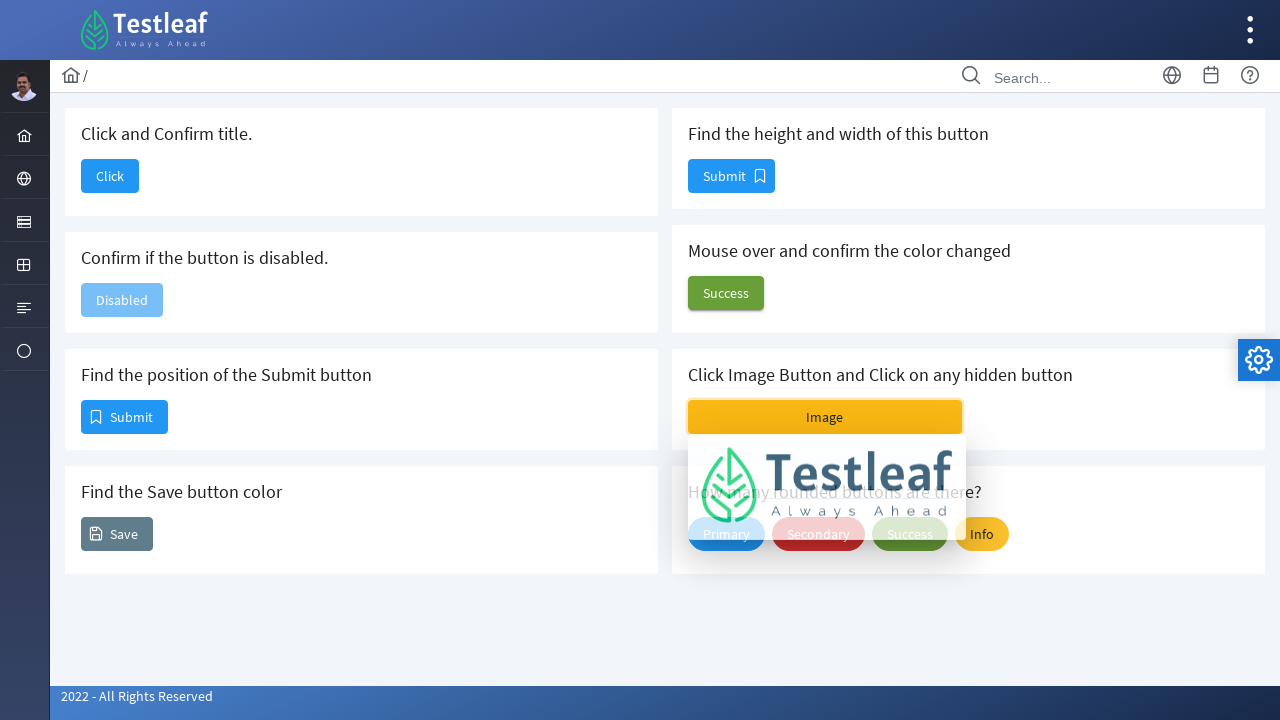

Waited 2 seconds after clicking Image button
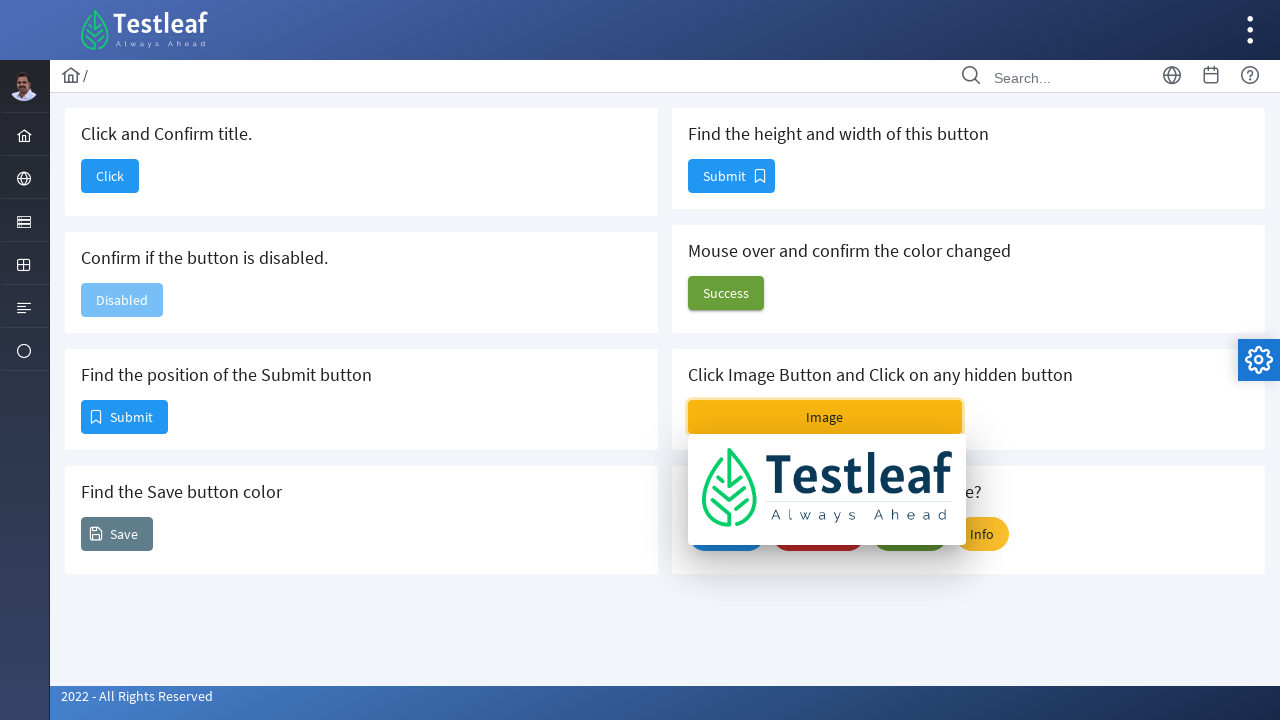

Clicked on the grid form at (968, 417) on xpath=//div[@class='grid formgrid']
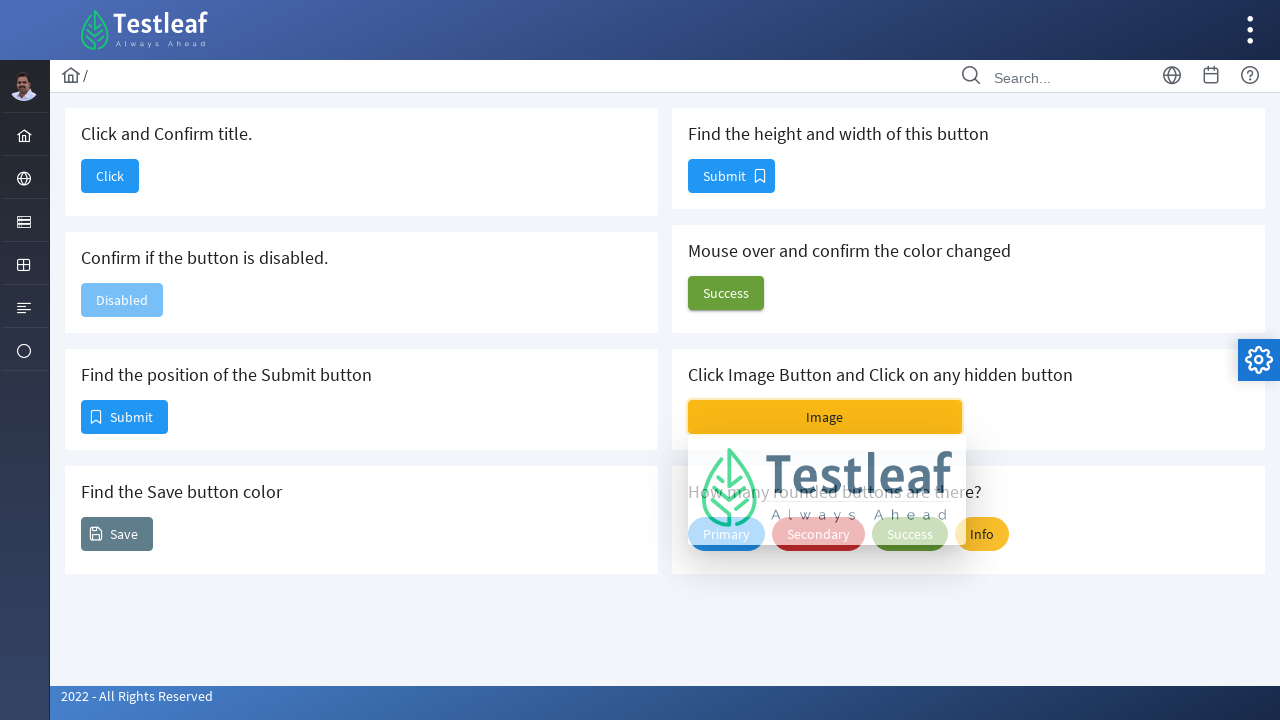

Located all buttons after 'rounded' heading
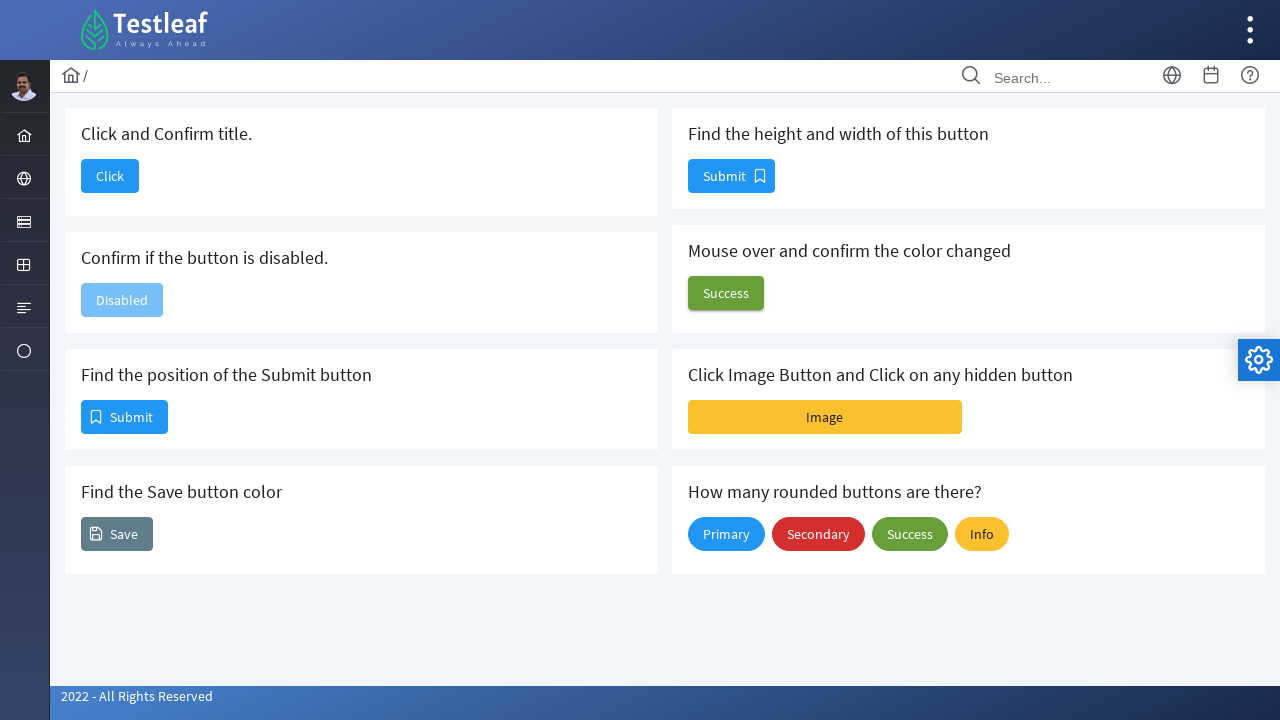

Counted total buttons in rounded section: 4
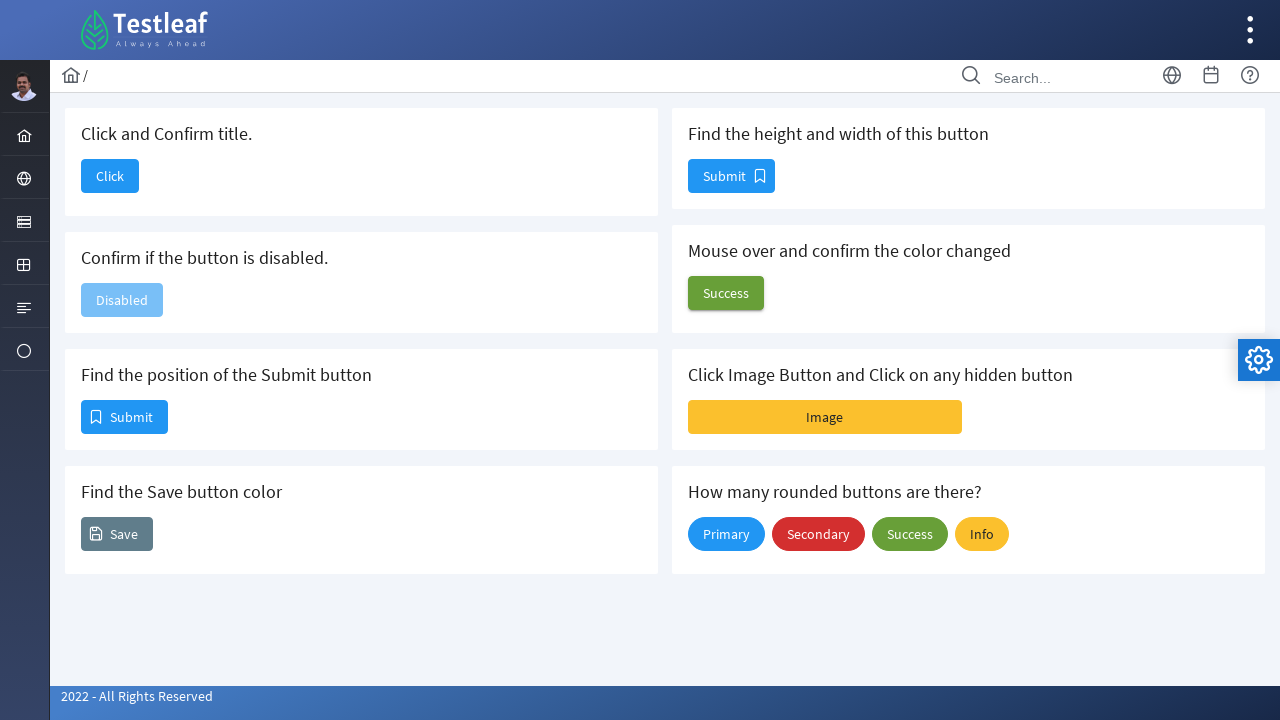

Retrieved text of button 1: Primary
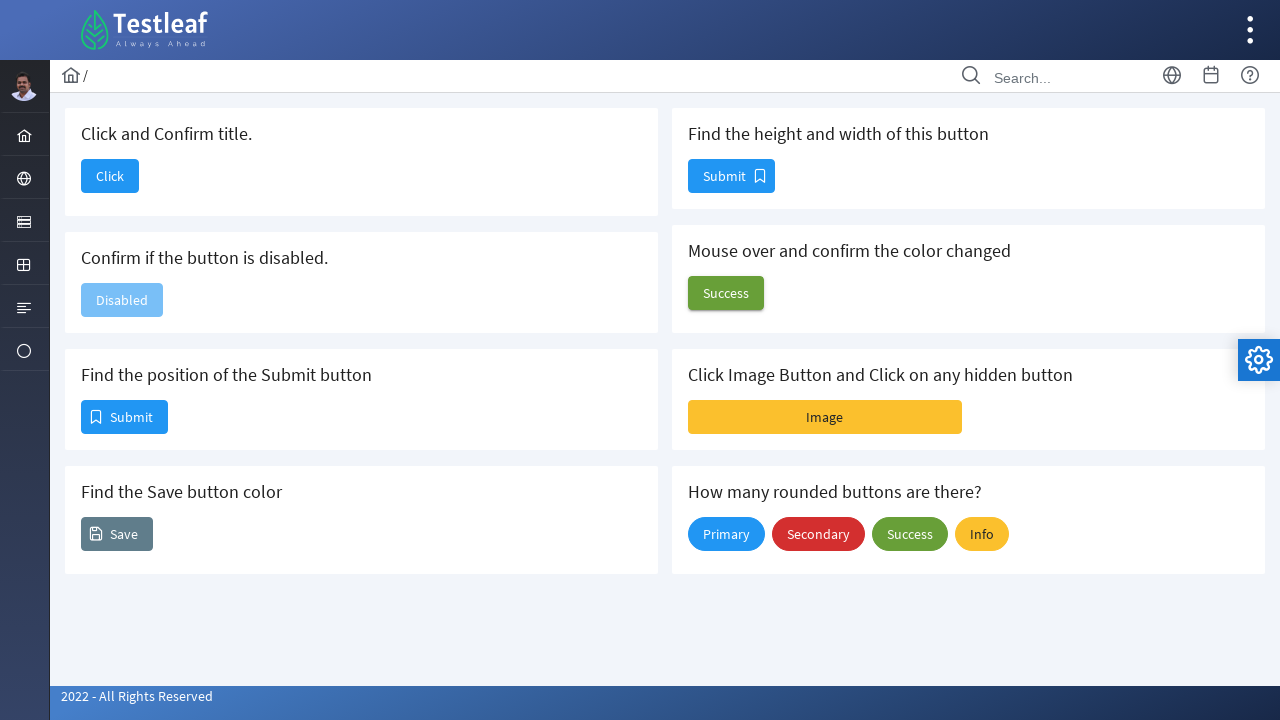

Retrieved text of button 2: Secondary
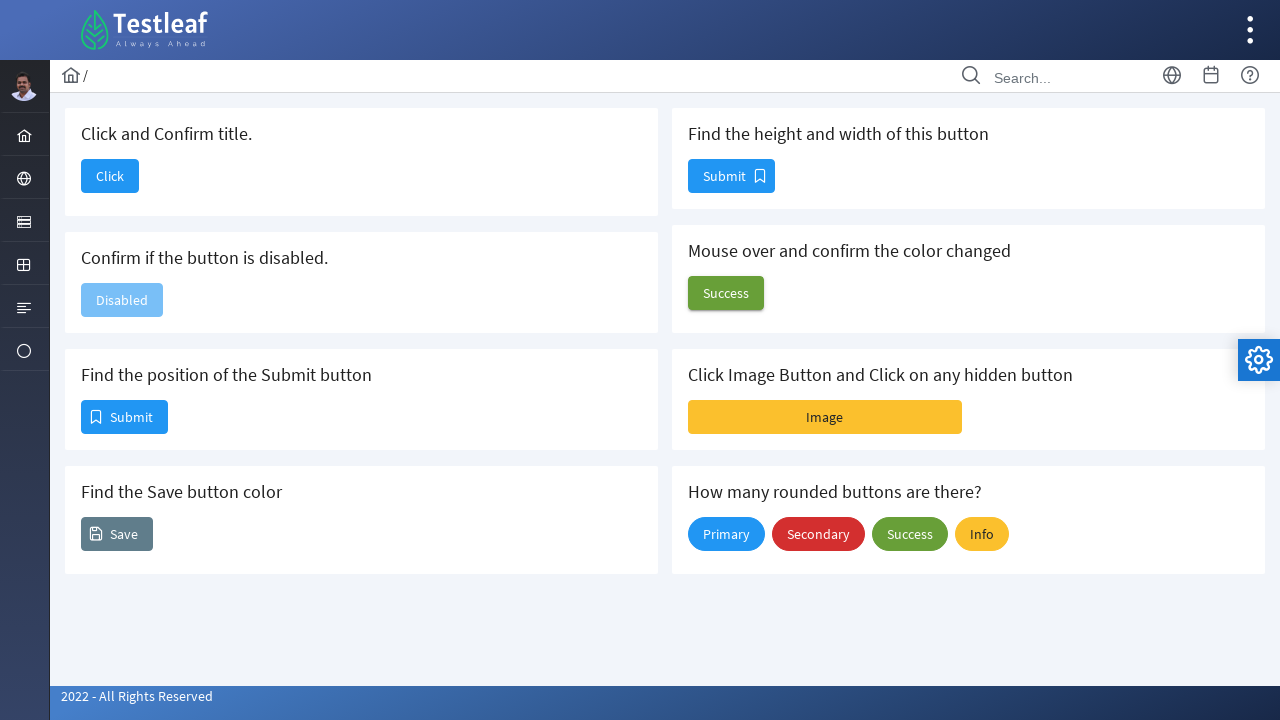

Retrieved text of button 3: Success
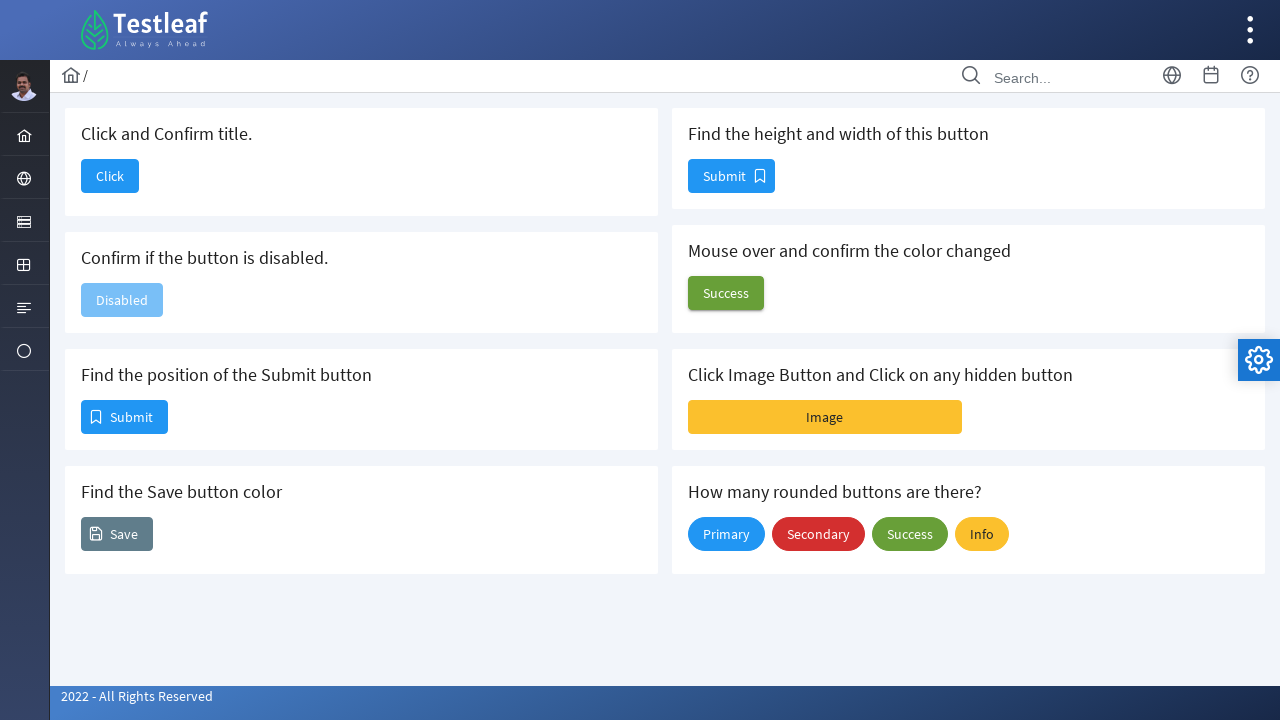

Retrieved text of button 4: Info
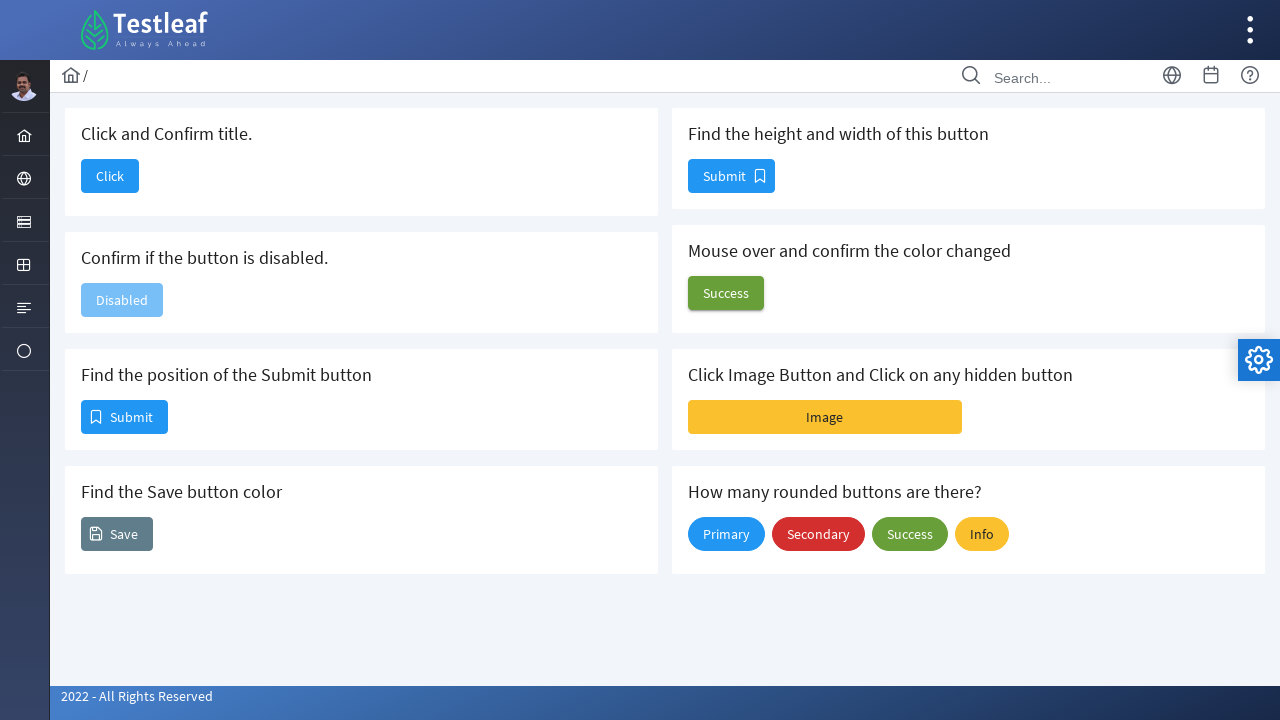

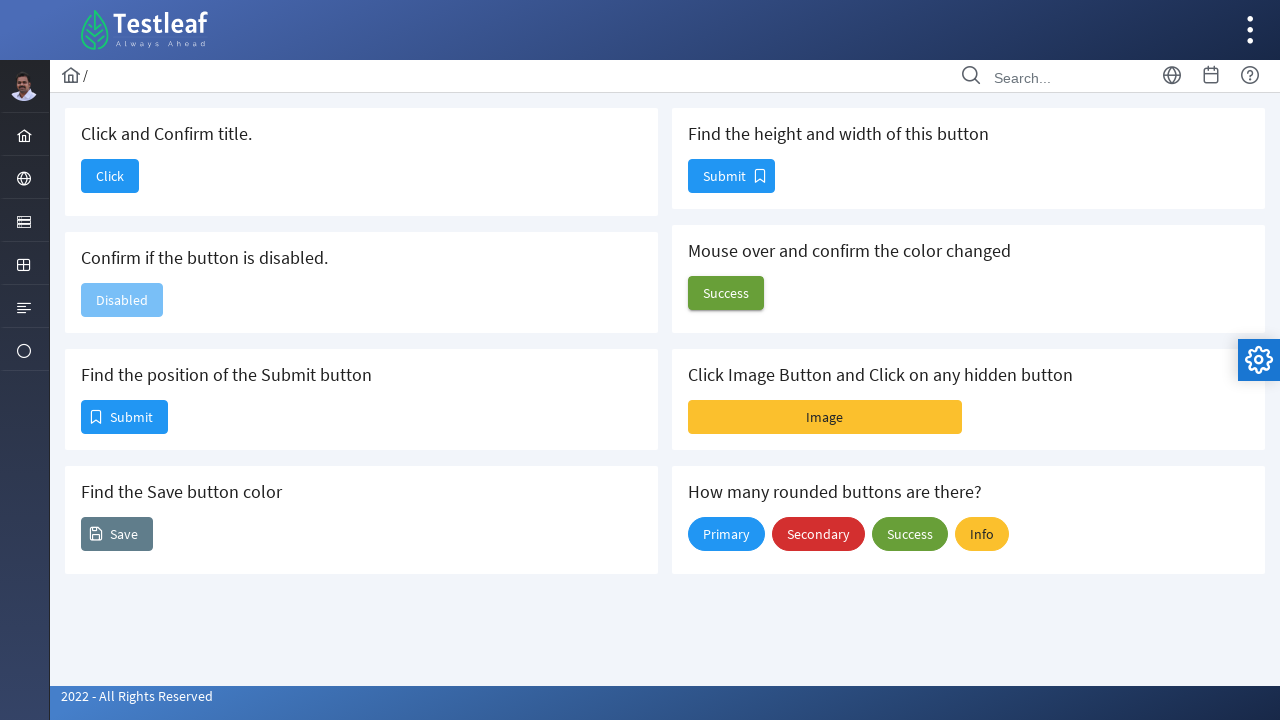